Tests an e-commerce workflow by adding multiple products to cart, applying a promo code at checkout, and completing the order with country selection

Starting URL: https://rahulshettyacademy.com/seleniumPractise/

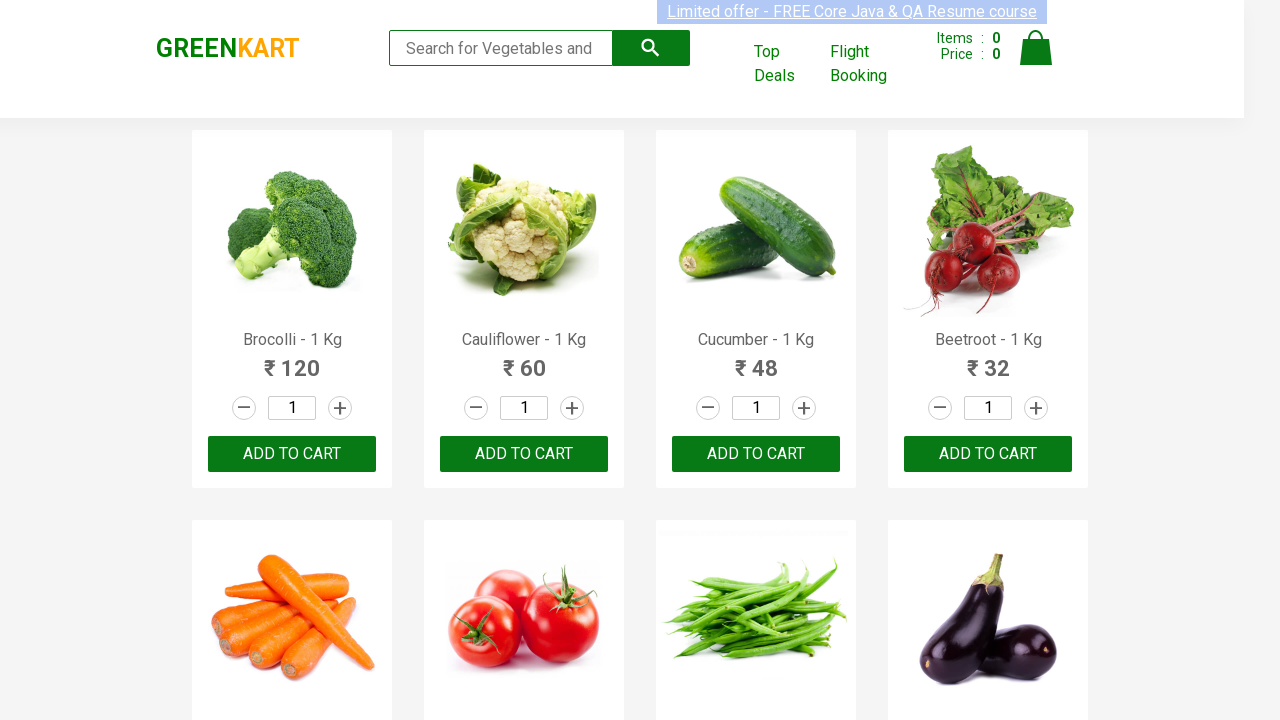

Added Cucumber to cart using xpath at (756, 454) on //h4[contains(text(),'Cucumber')]/following-sibling::div[2]
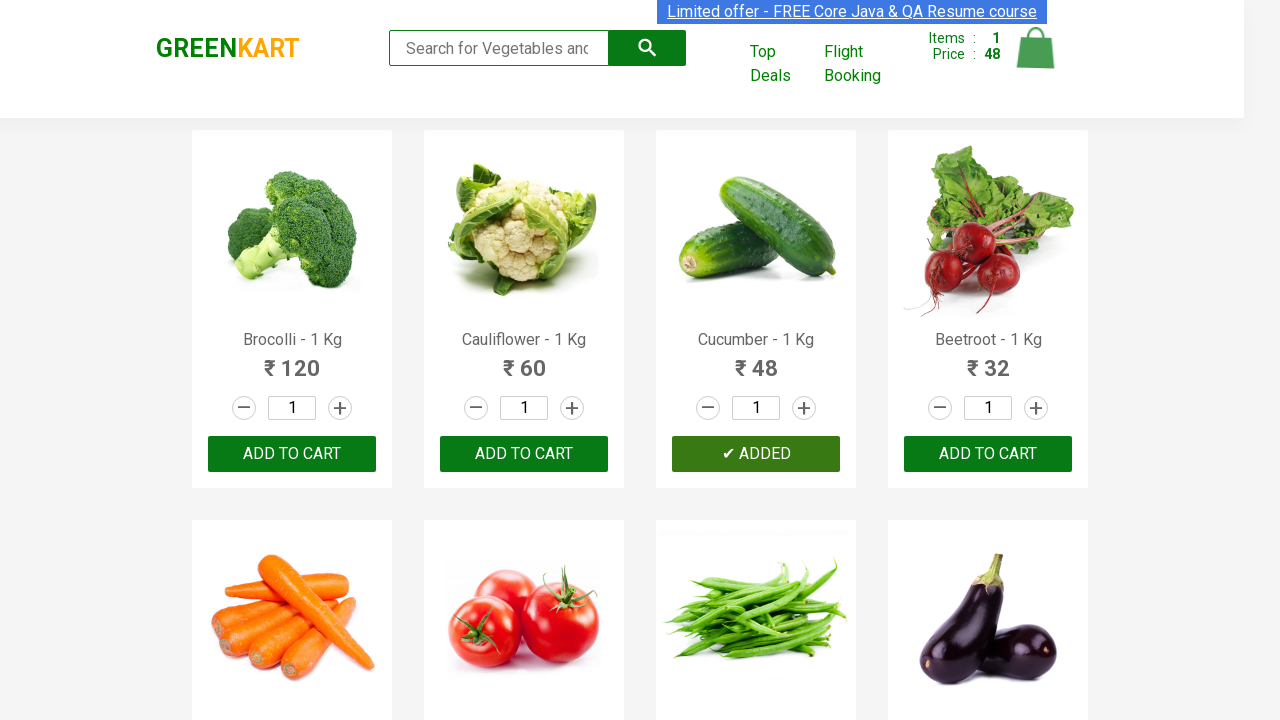

Added Beetroot to cart by locating product name at (988, 454) on .product-name >> nth=4 >> xpath=./following-sibling::div/button[text()='ADD TO C
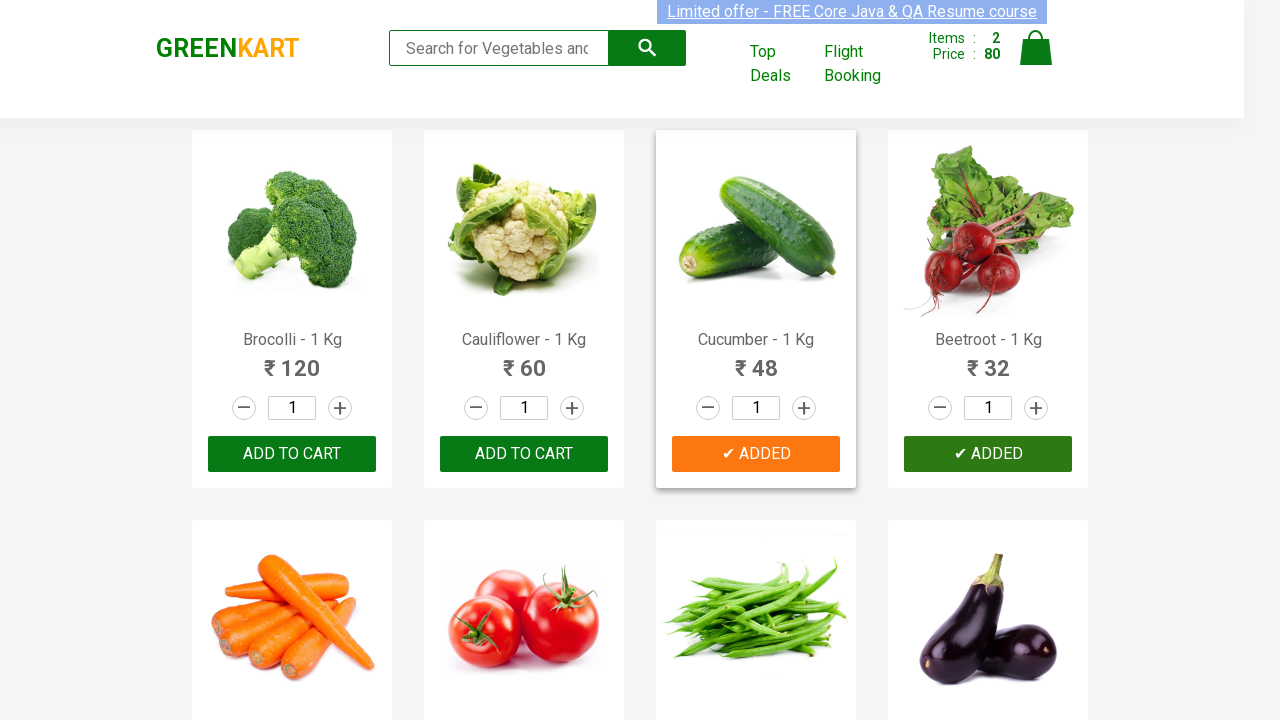

Added Apple to cart using xpath at (756, 360) on //h4[contains(text(),'Apple')]/following-sibling::div[2]/button
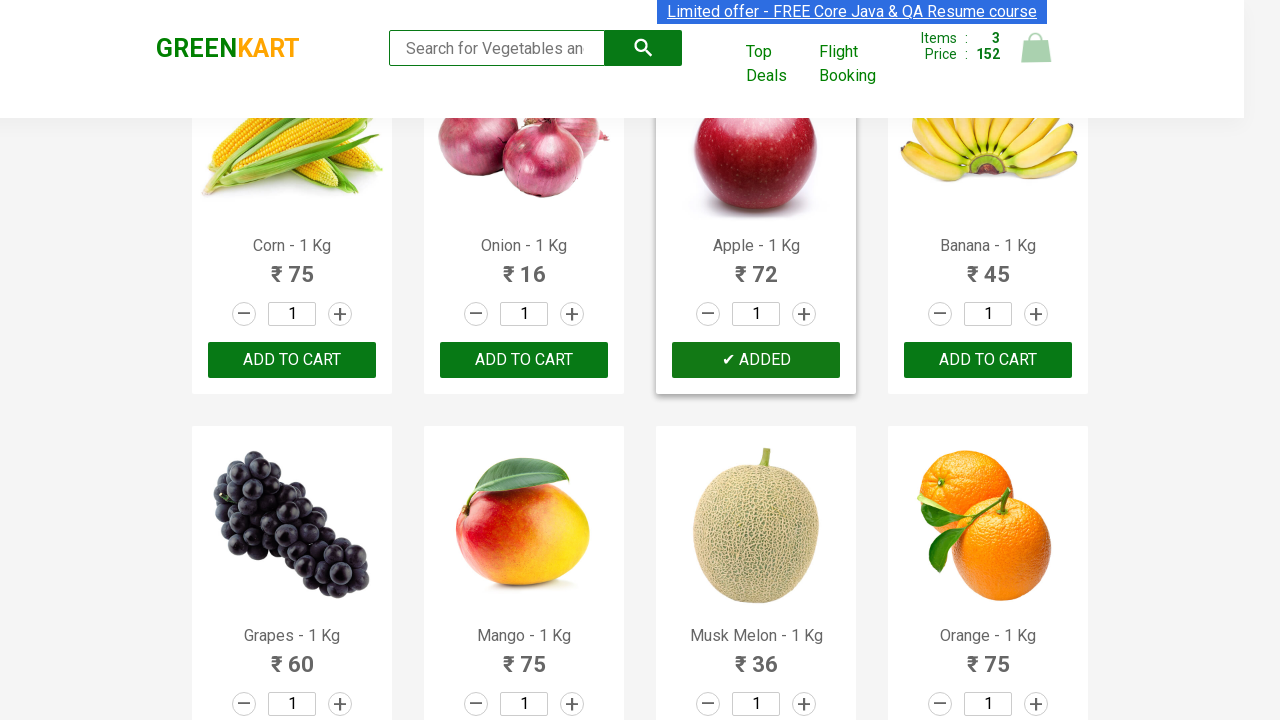

Added Cauliflower to cart using xpath at (524, 360) on //h4[contains(text(),'Cauliflower')]/following-sibling::div[2]/button
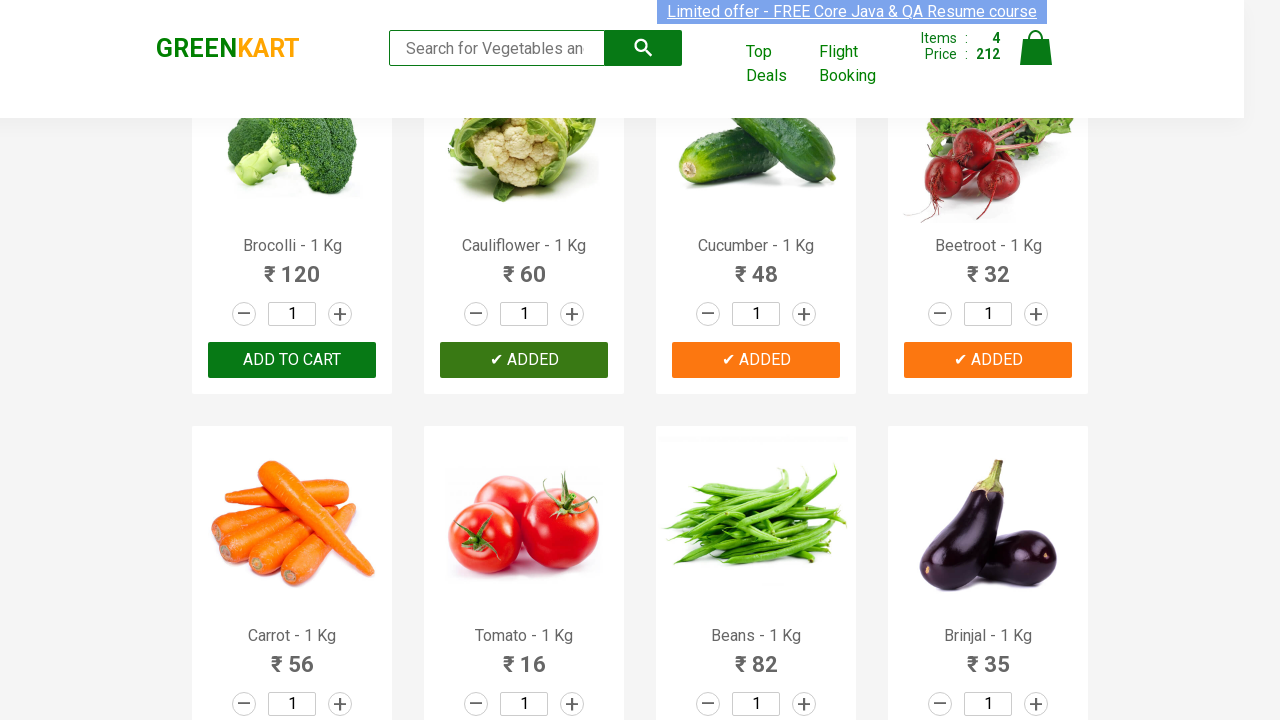

Clicked cart icon to view cart at (1036, 59) on .cart-icon
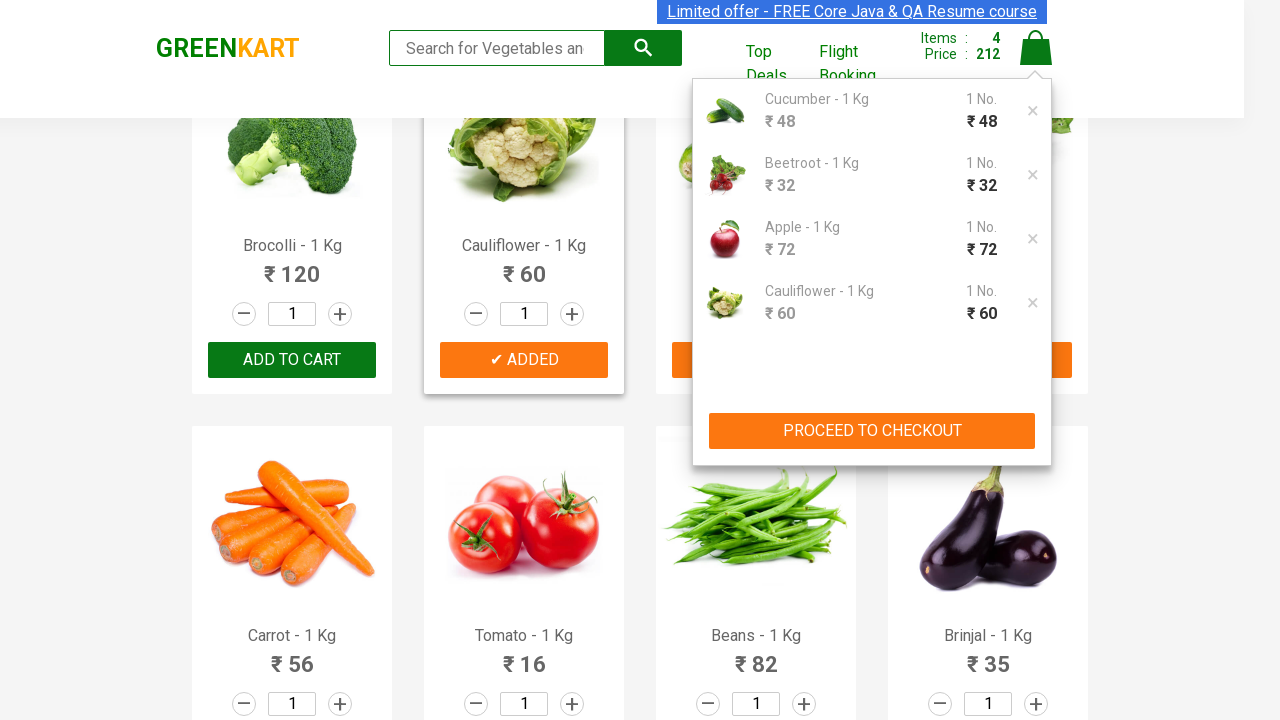

Clicked PROCEED TO CHECKOUT button at (872, 431) on xpath=//button[text()='PROCEED TO CHECKOUT']
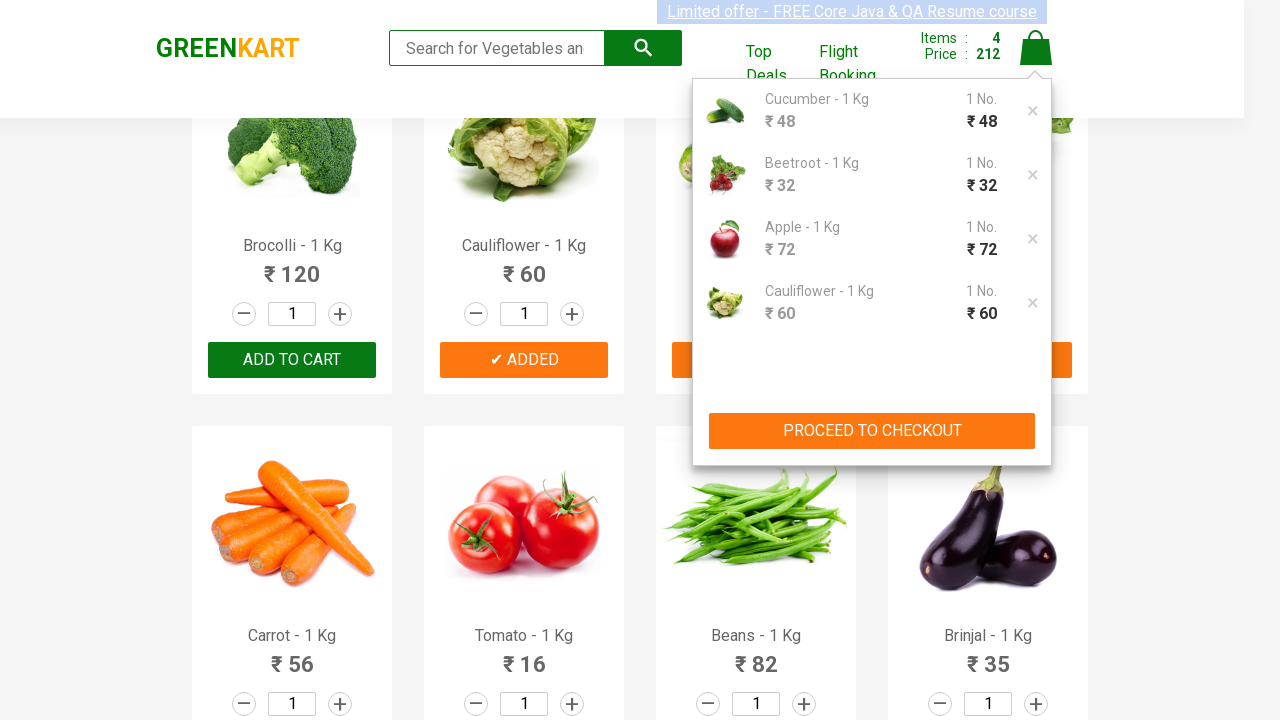

Entered promo code 'rahulshettyacademy' on .promoCode
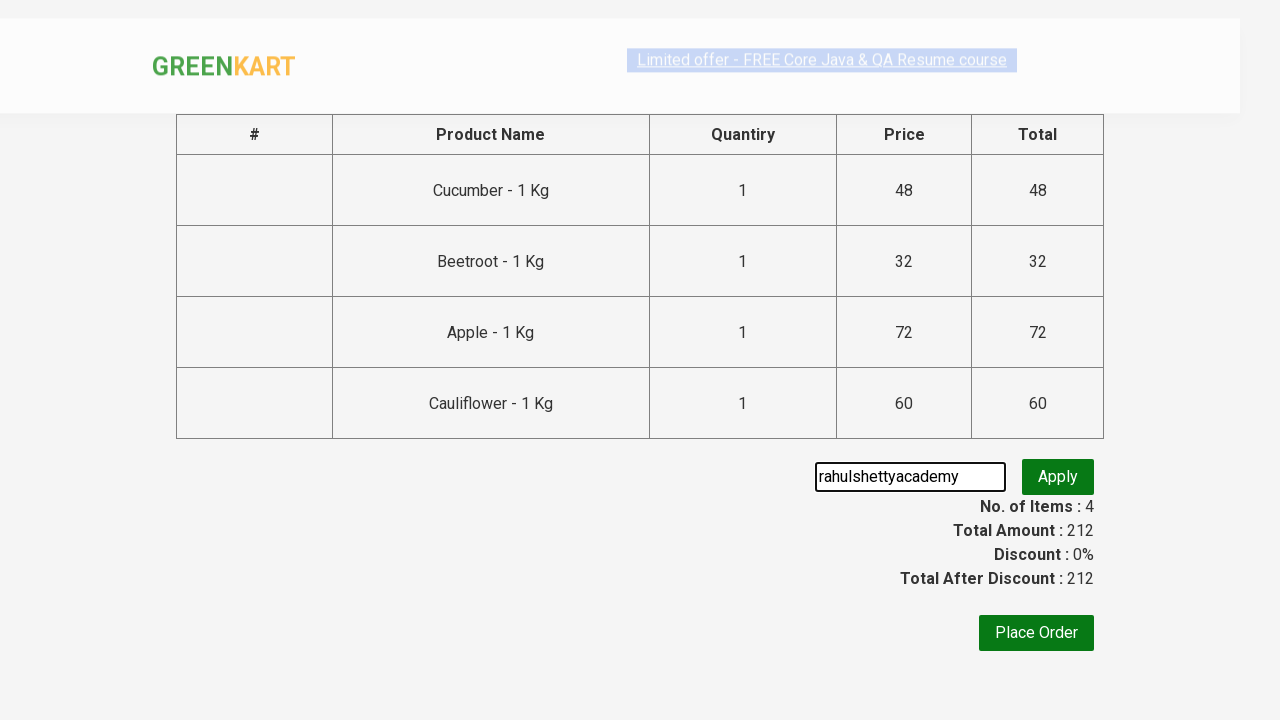

Clicked Apply button for promo code at (1058, 477) on .promoBtn
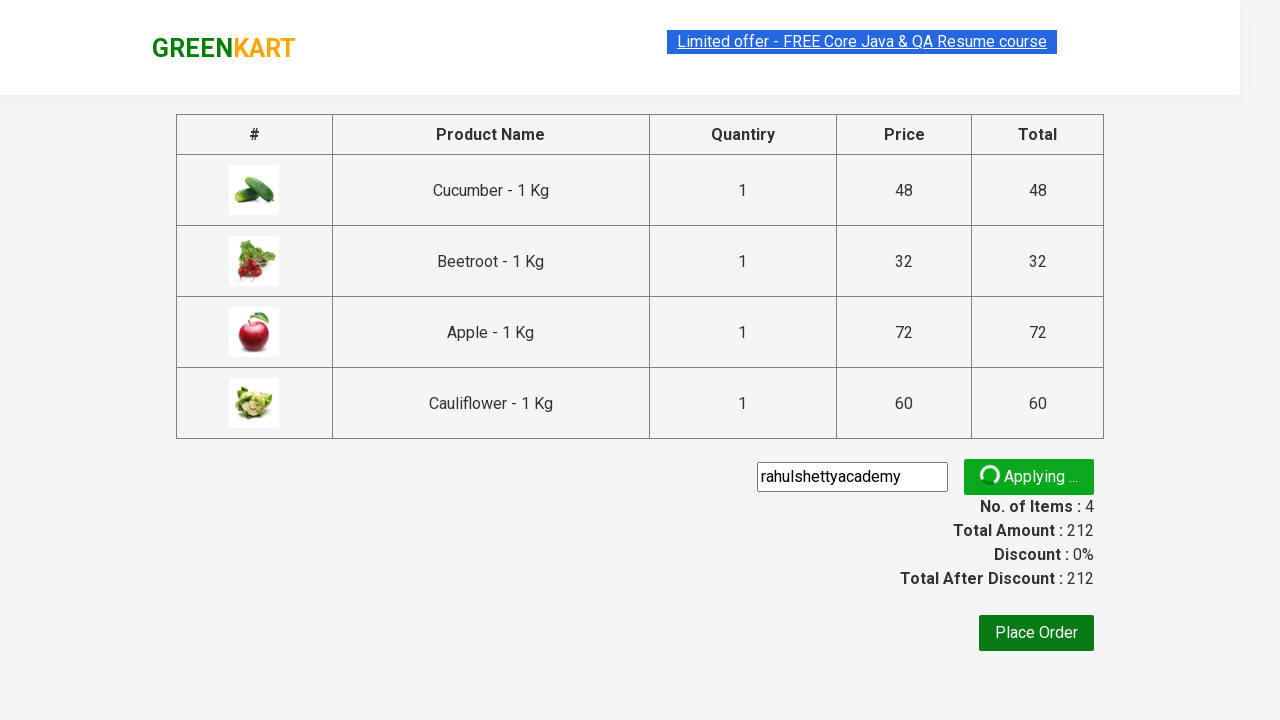

Waited for promo validation message to appear
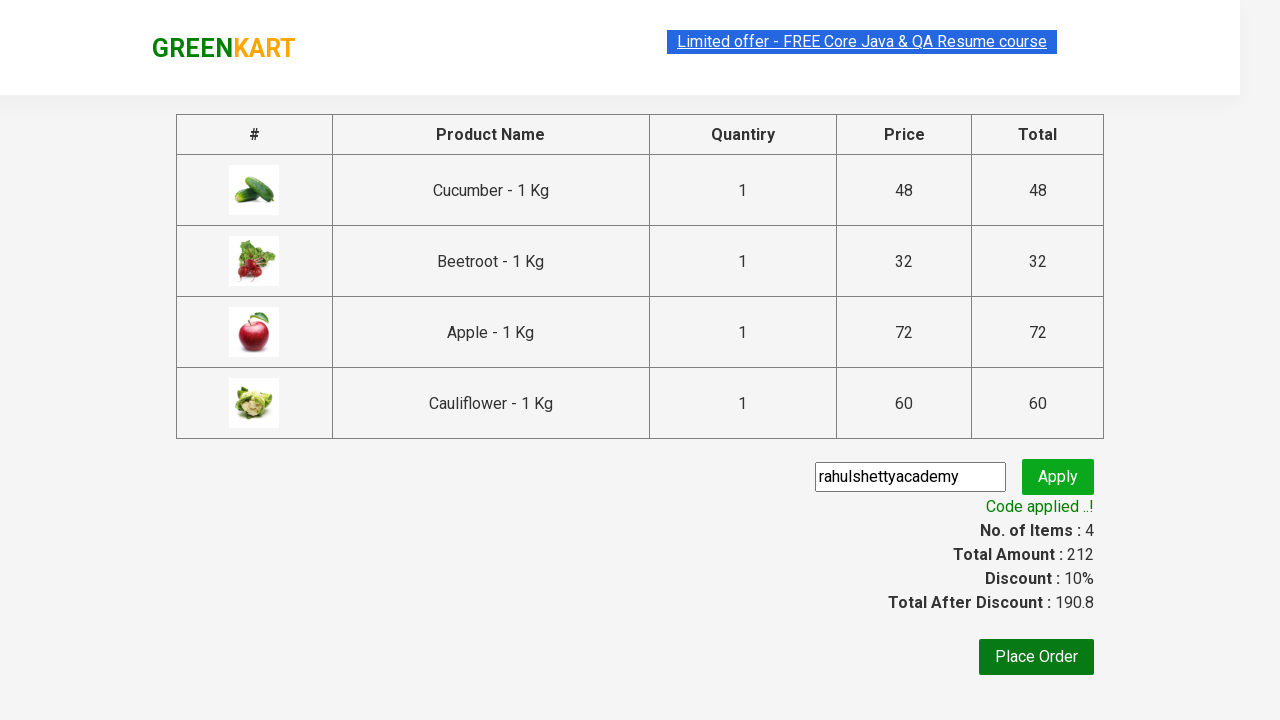

Promo code applied successfully, clicked Place Order button at (1036, 657) on xpath=//button[text()='Place Order']
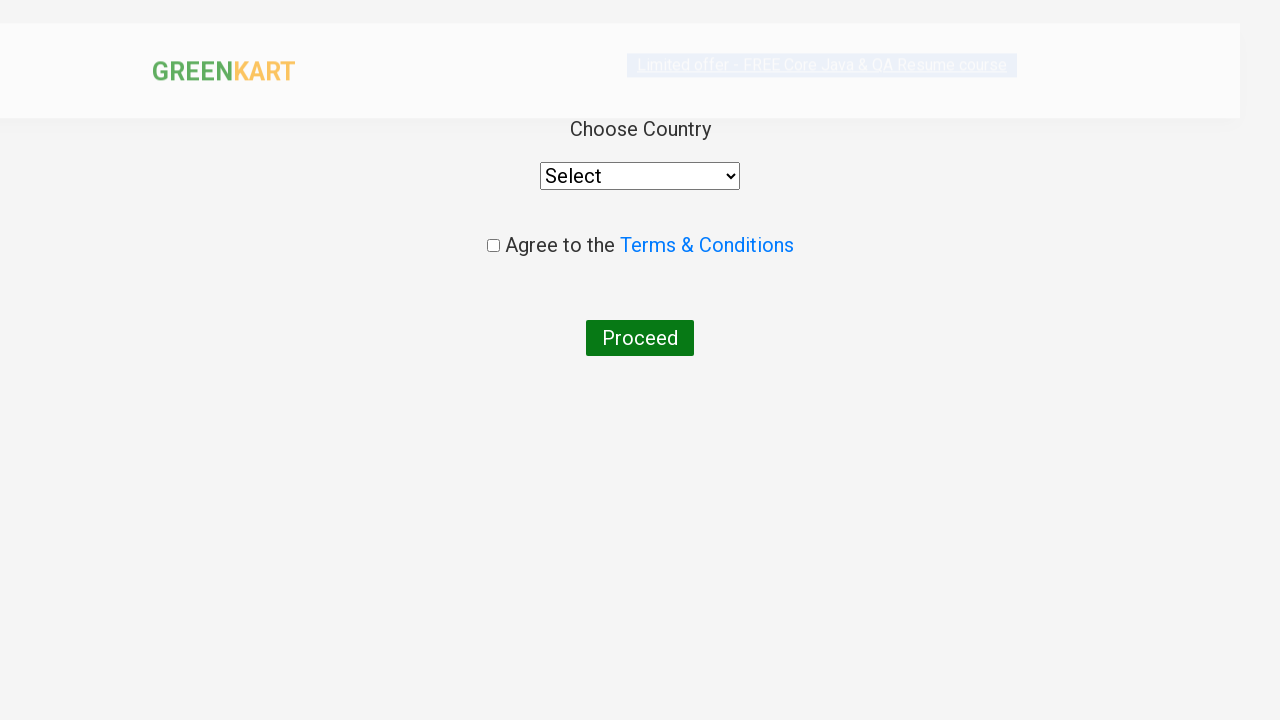

Selected 'Vietnam' from country dropdown on //select
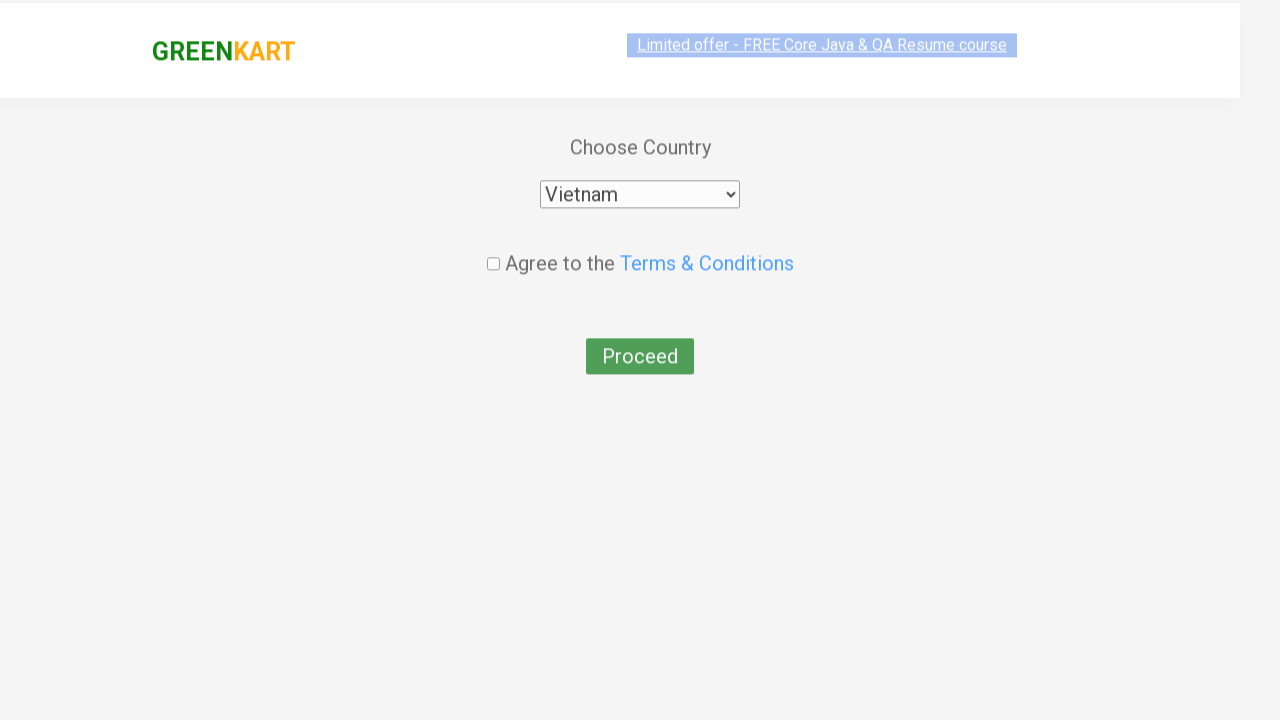

Checked the agreement checkbox at (493, 246) on .chkAgree
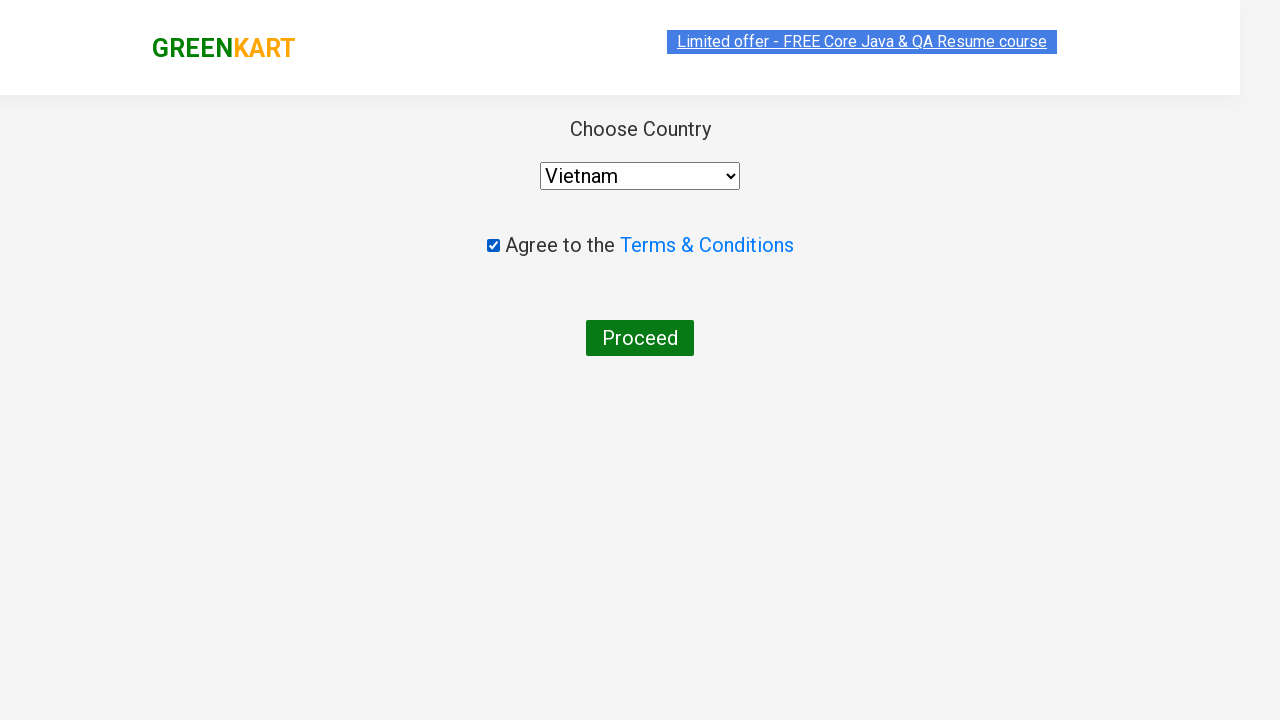

Clicked Proceed button to complete order at (640, 338) on xpath=//button[text()='Proceed']
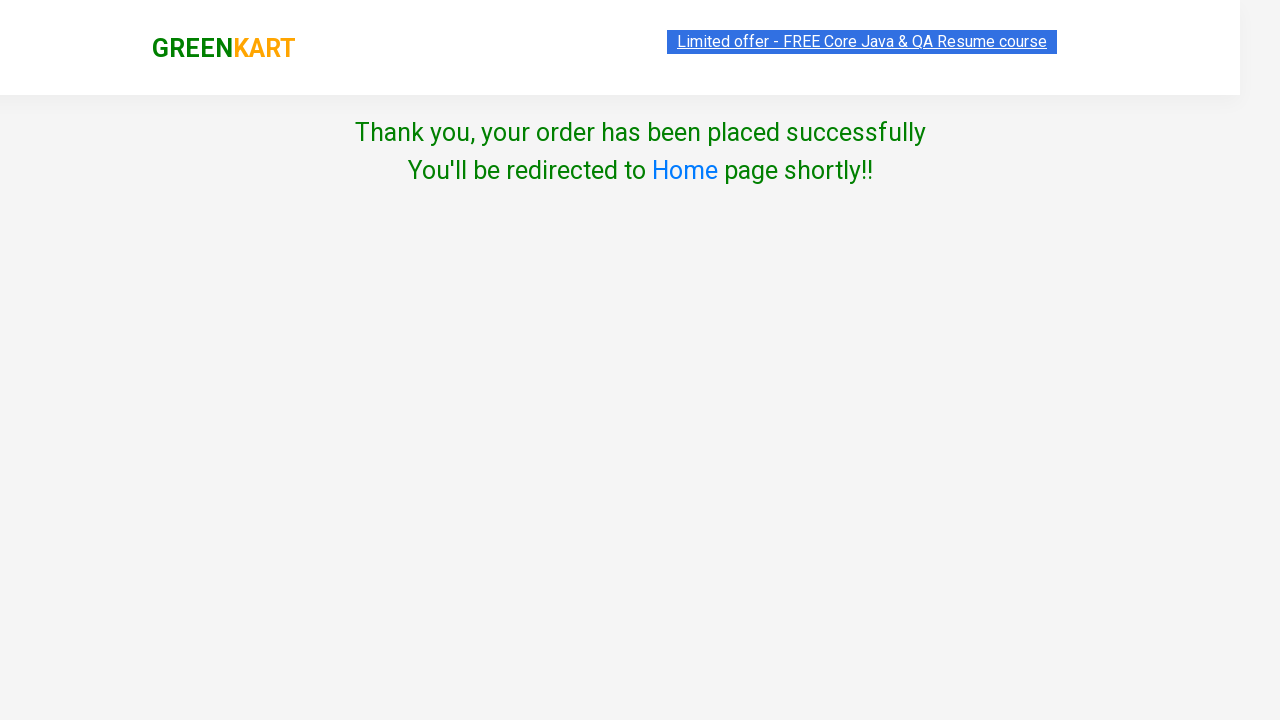

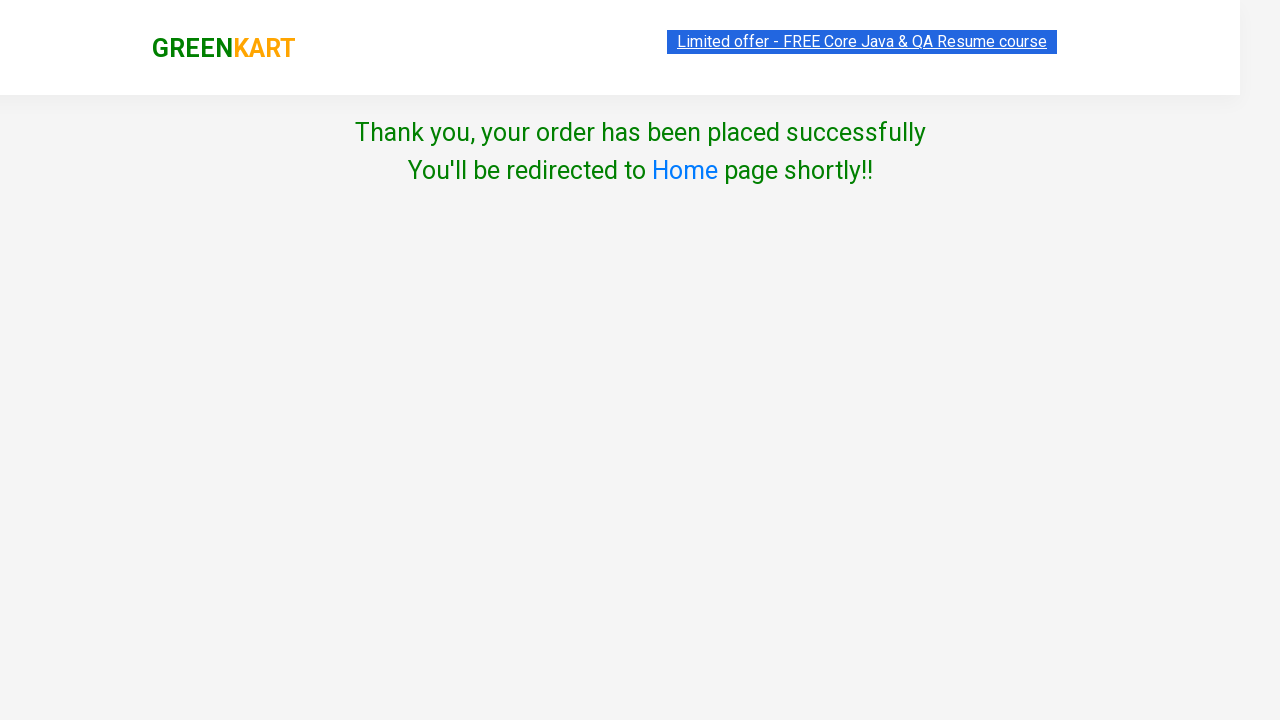